Tests popup window handling by opening a popup window, switching between windows, and verifying window titles

Starting URL: https://www.aspsnippets.com/demos/1102/

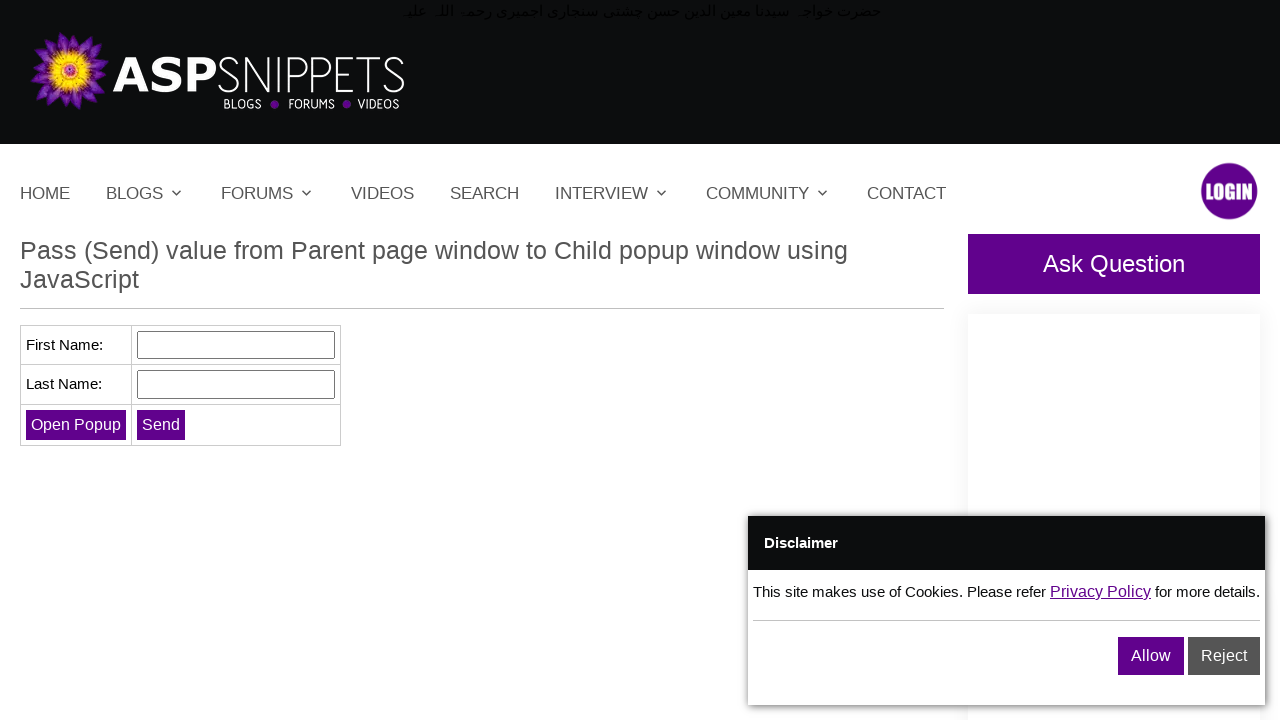

Clicked 'Open Popup' button to open popup window at (76, 424) on input[value='Open Popup']
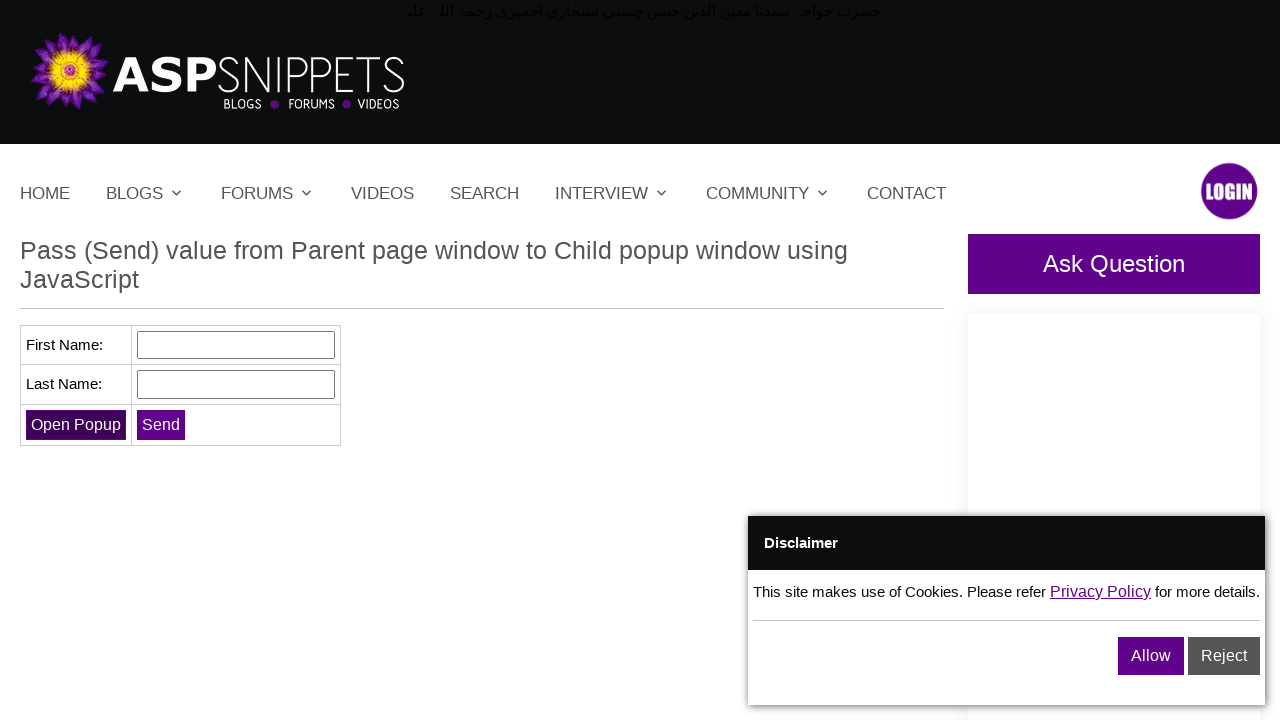

Waited for popup window to open
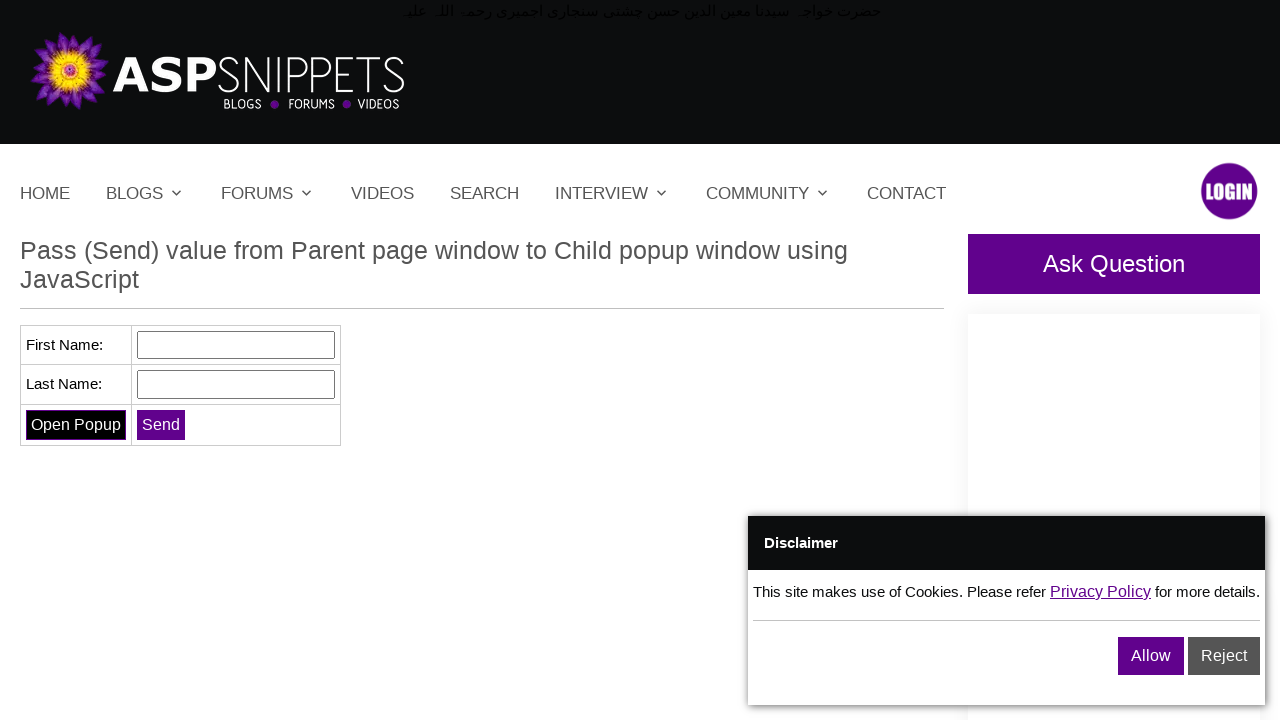

Retrieved all open pages/windows from context
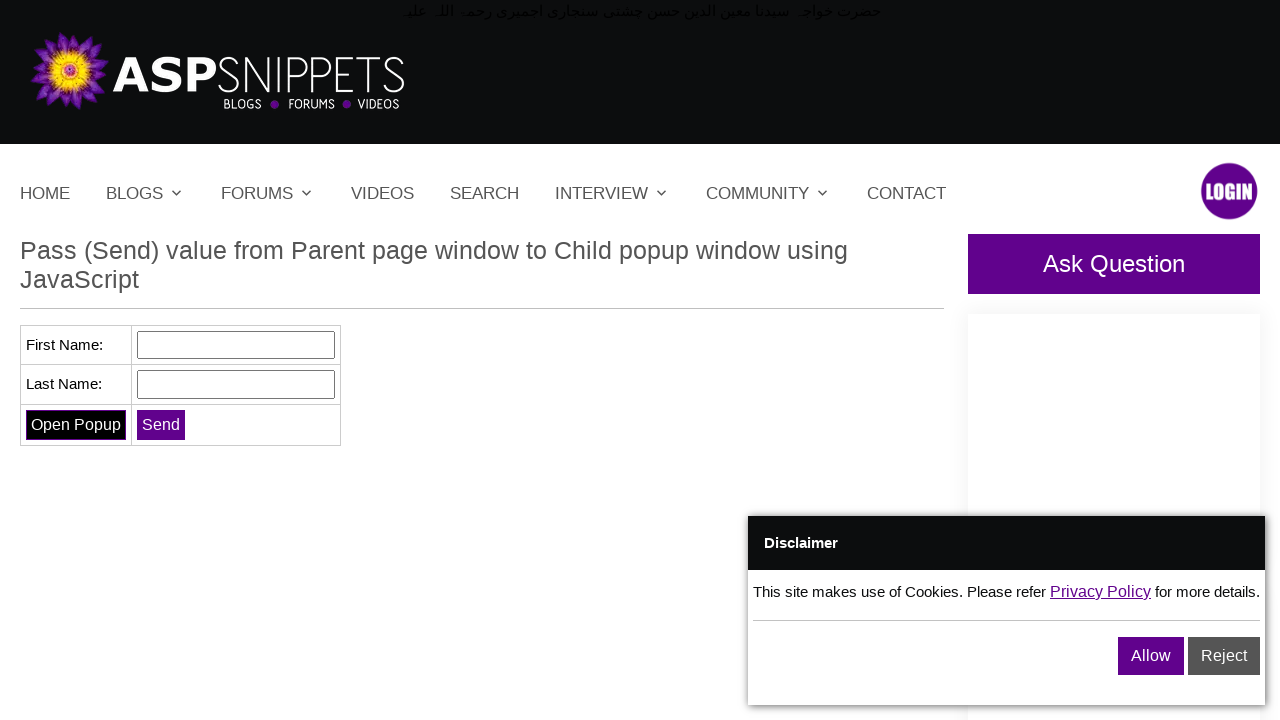

Switched to popup window (second page)
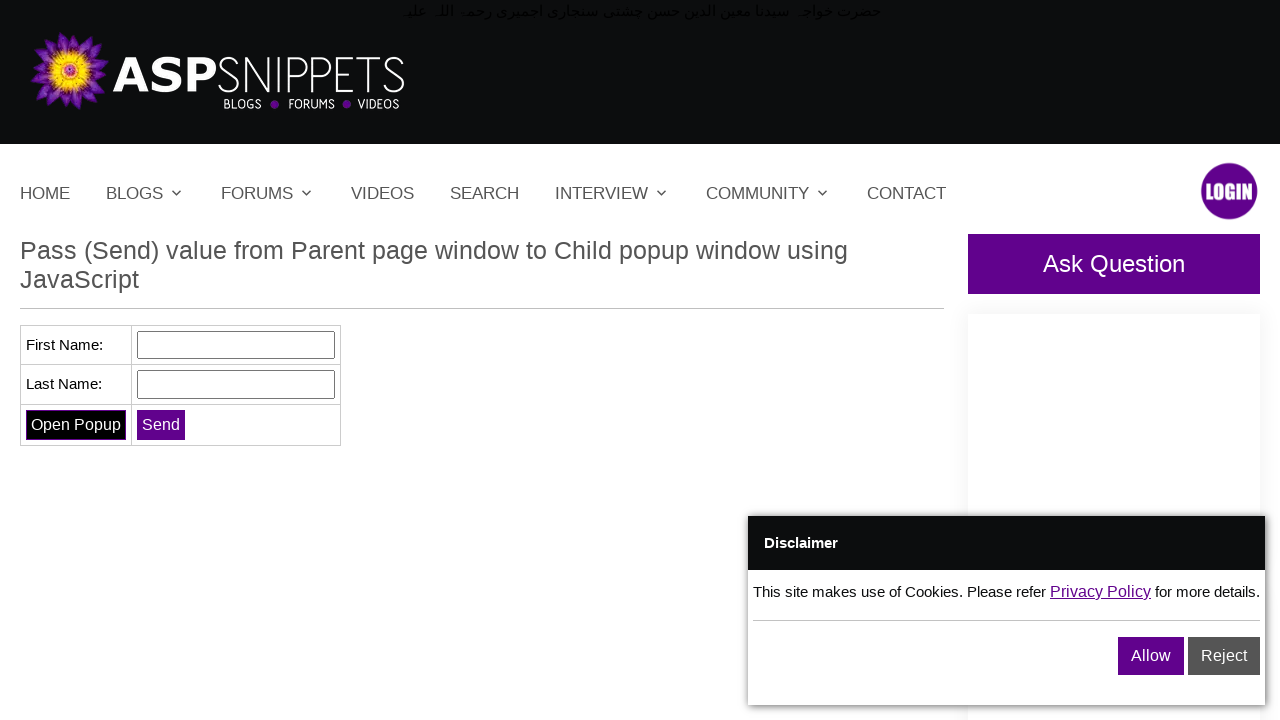

Retrieved popup window title: 
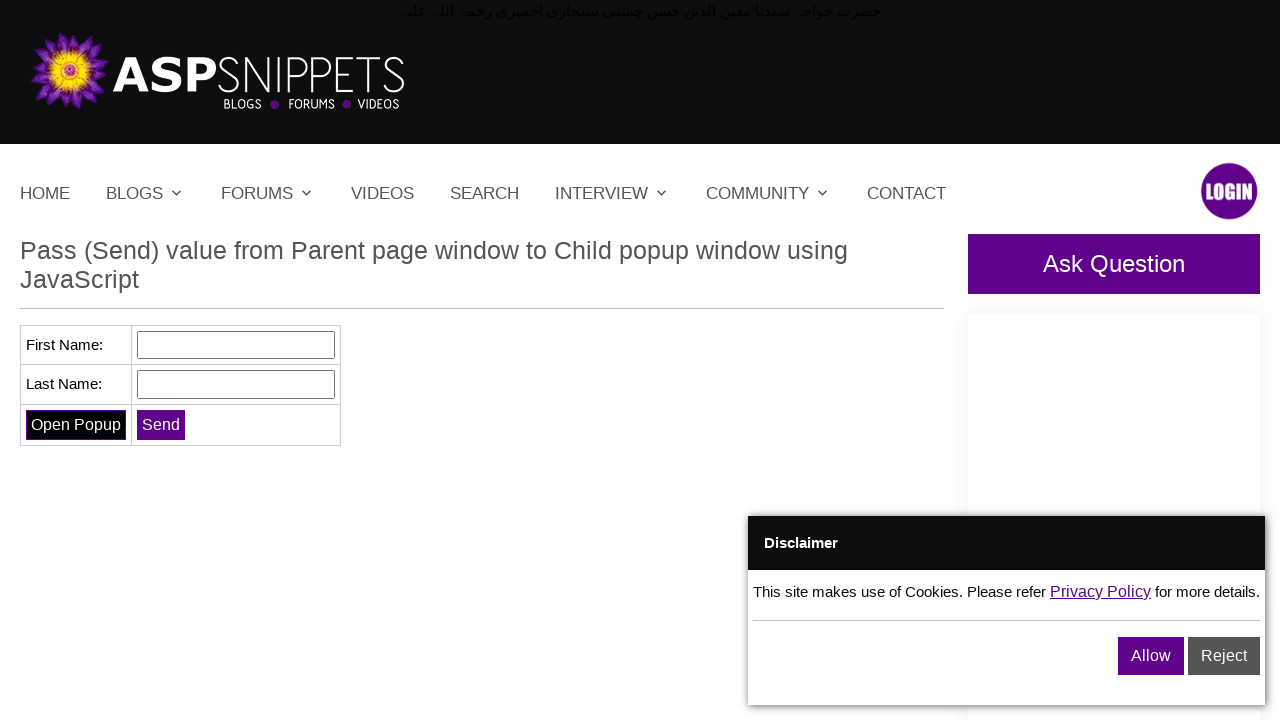

Closed popup window
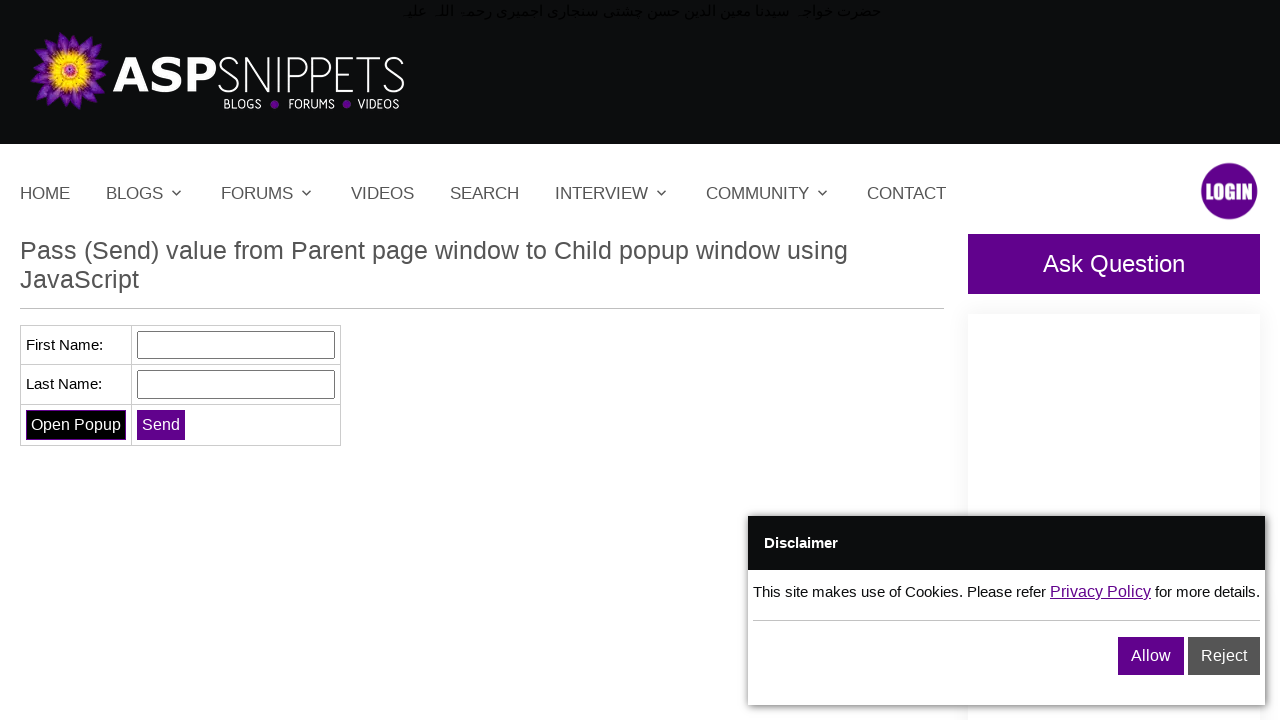

Retrieved original window title: Pass (Send) value from Parent page window to Child popup window using JavaScript
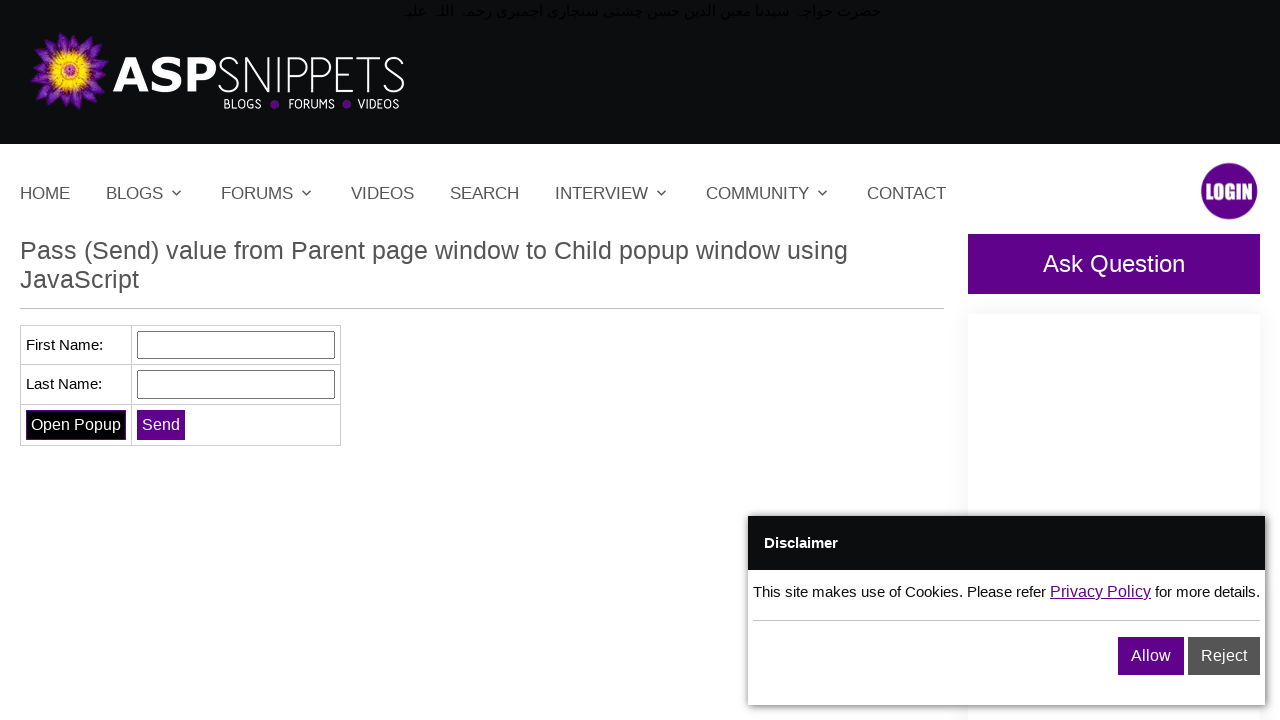

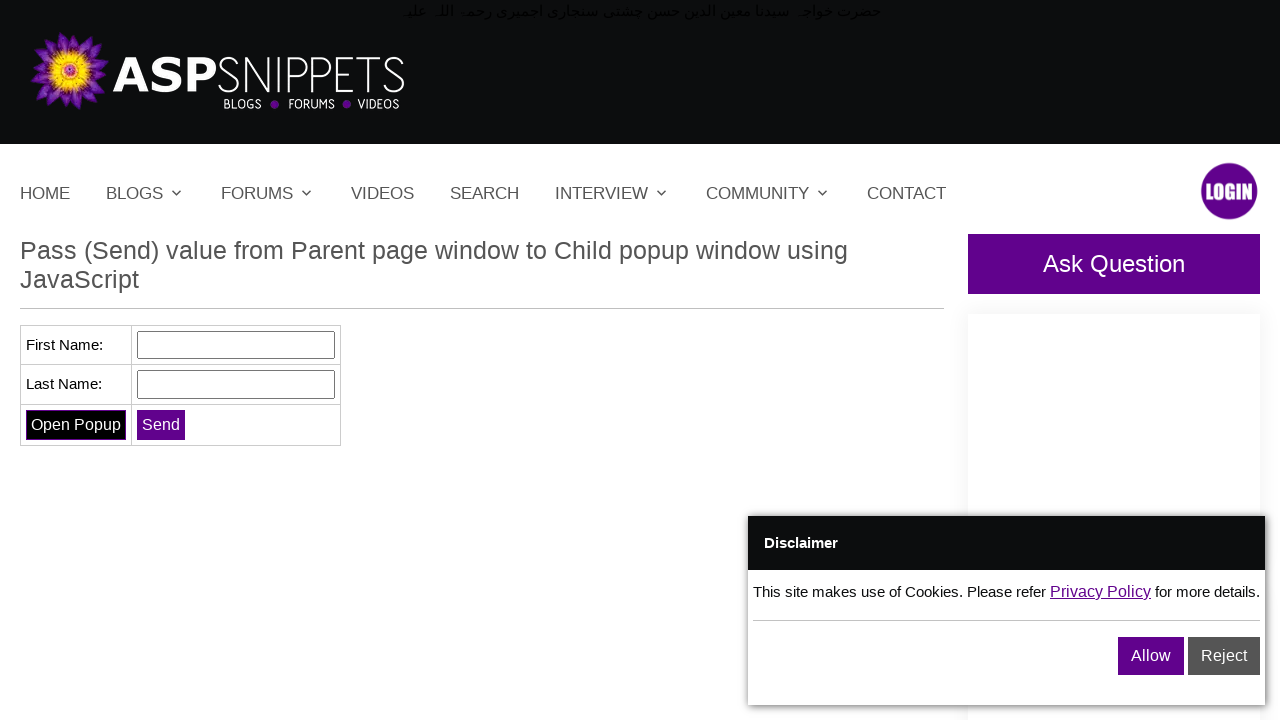